Tests scrolling operations on a dashboard page, performing horizontal scrolling in both directions, then navigates to Selenium documentation and scrolls vertically

Starting URL: https://dashboards.handmadeinteractive.com/jasonlove/

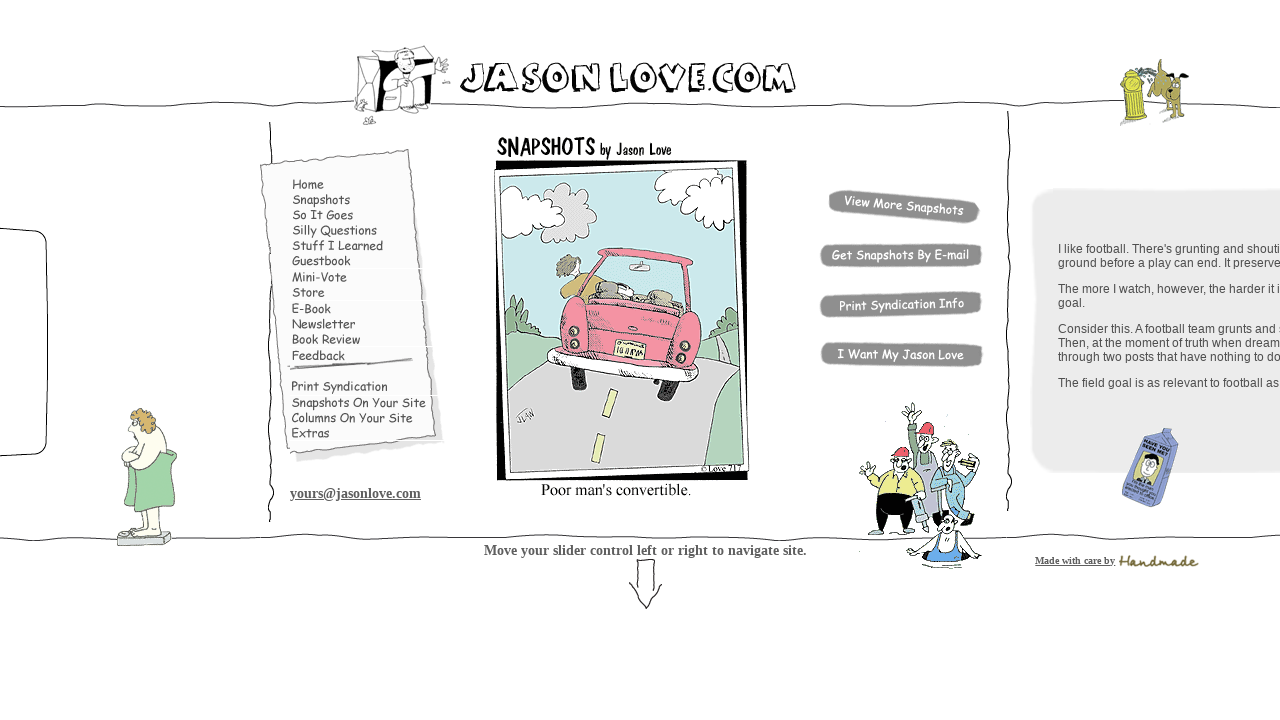

Scrolled horizontally to the right by 1000px
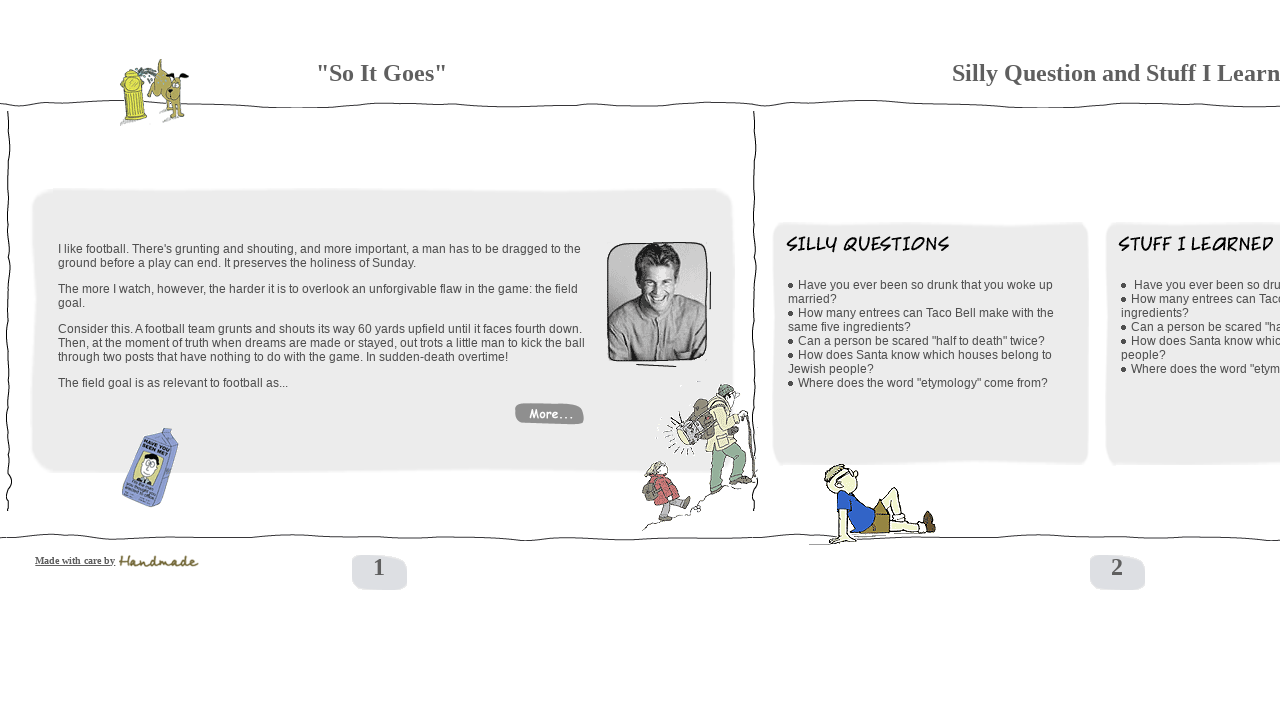

Waited for horizontal scroll animation to complete
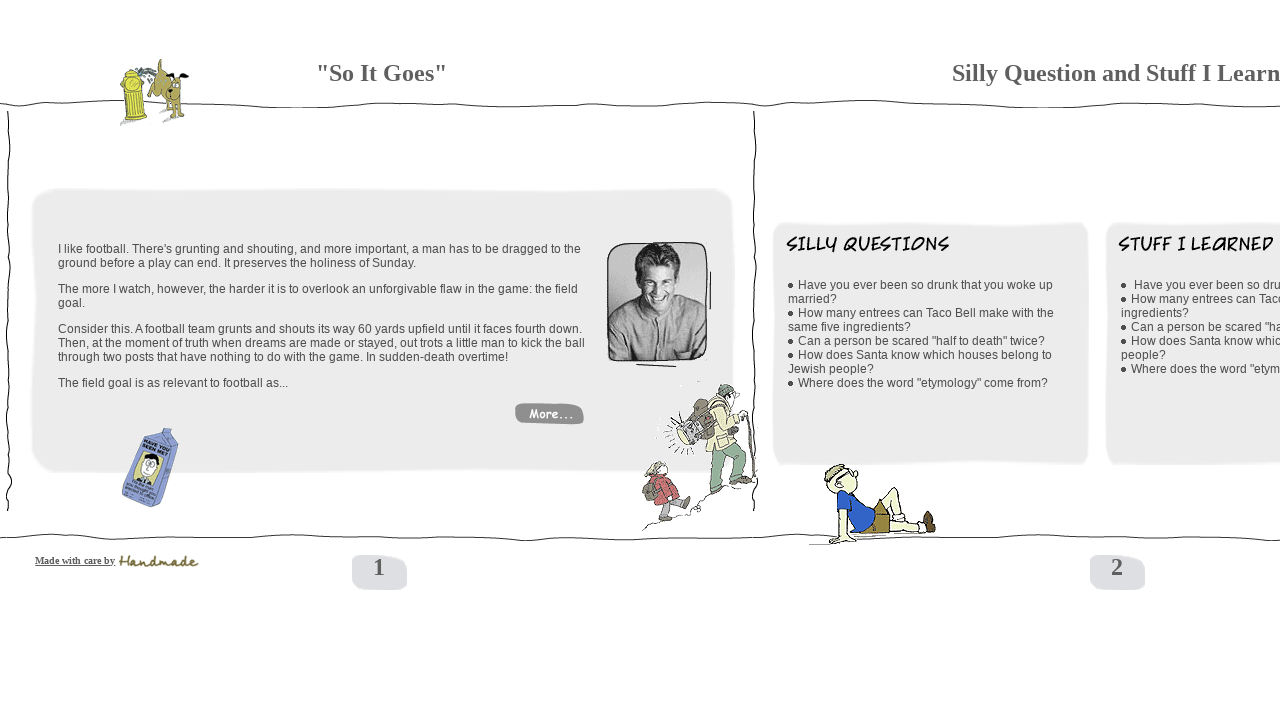

Scrolled horizontally to the left by 2000px
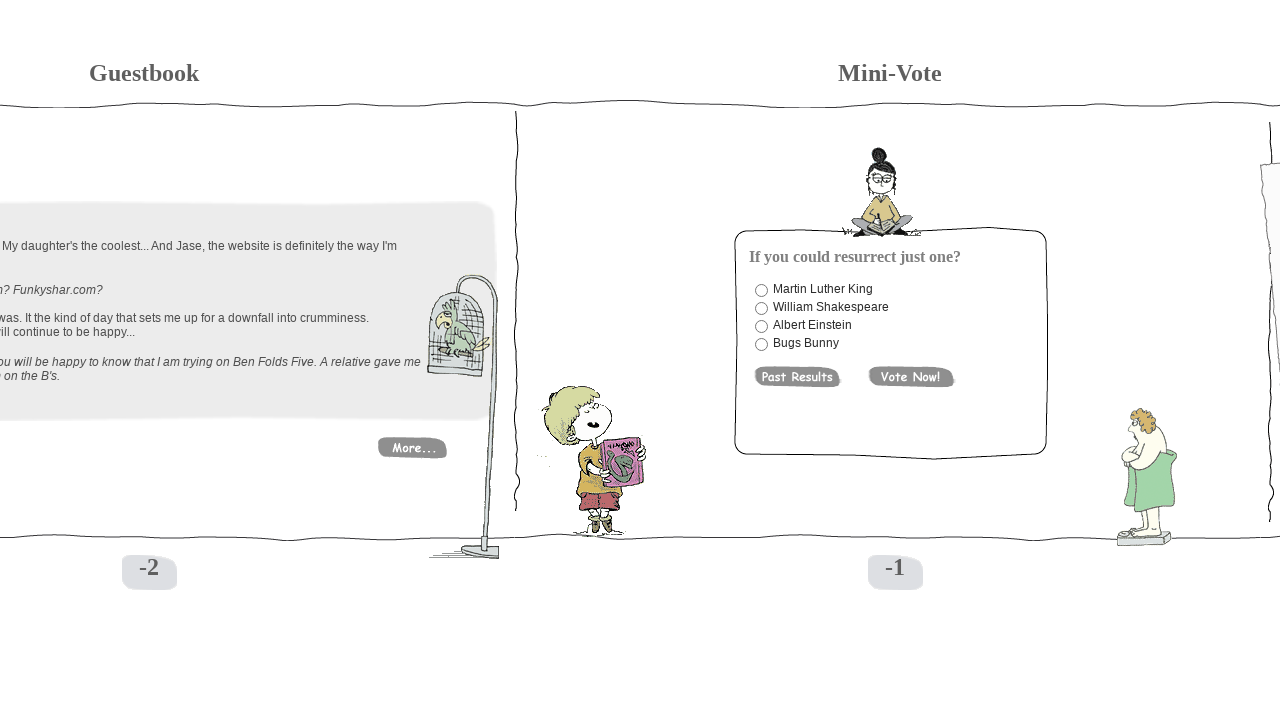

Waited for horizontal scroll animation to complete
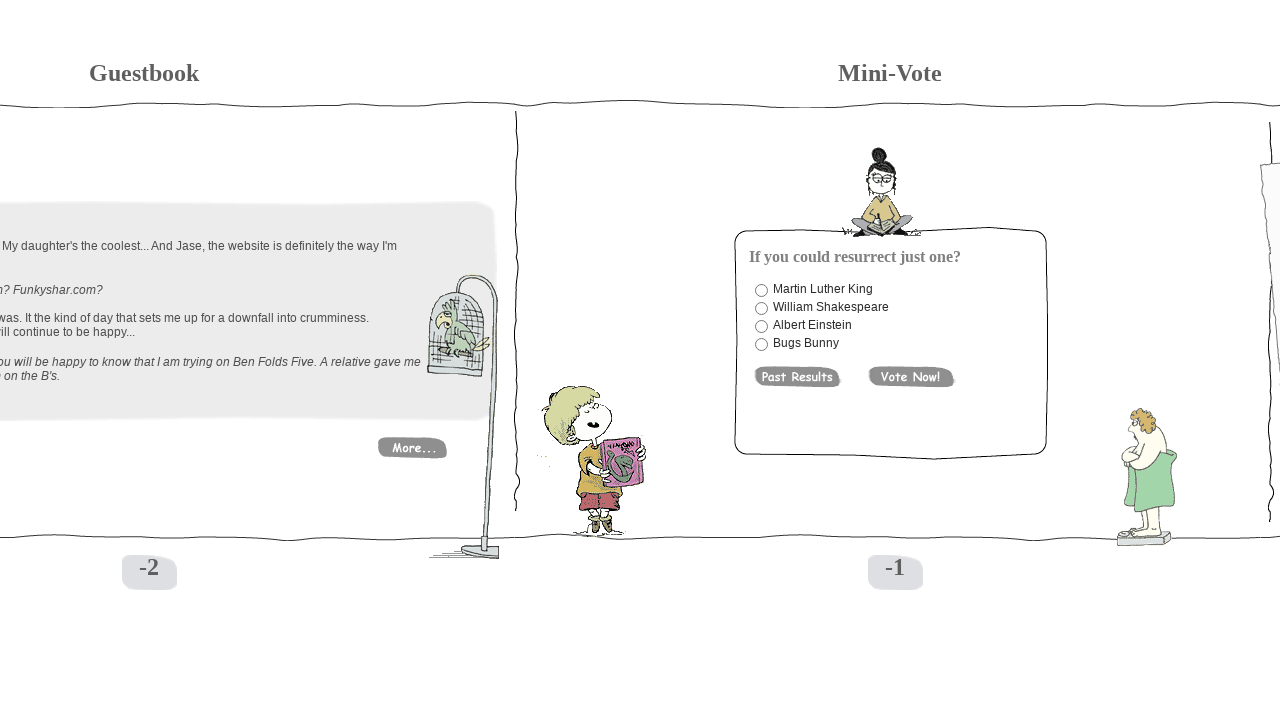

Navigated to Selenium documentation site
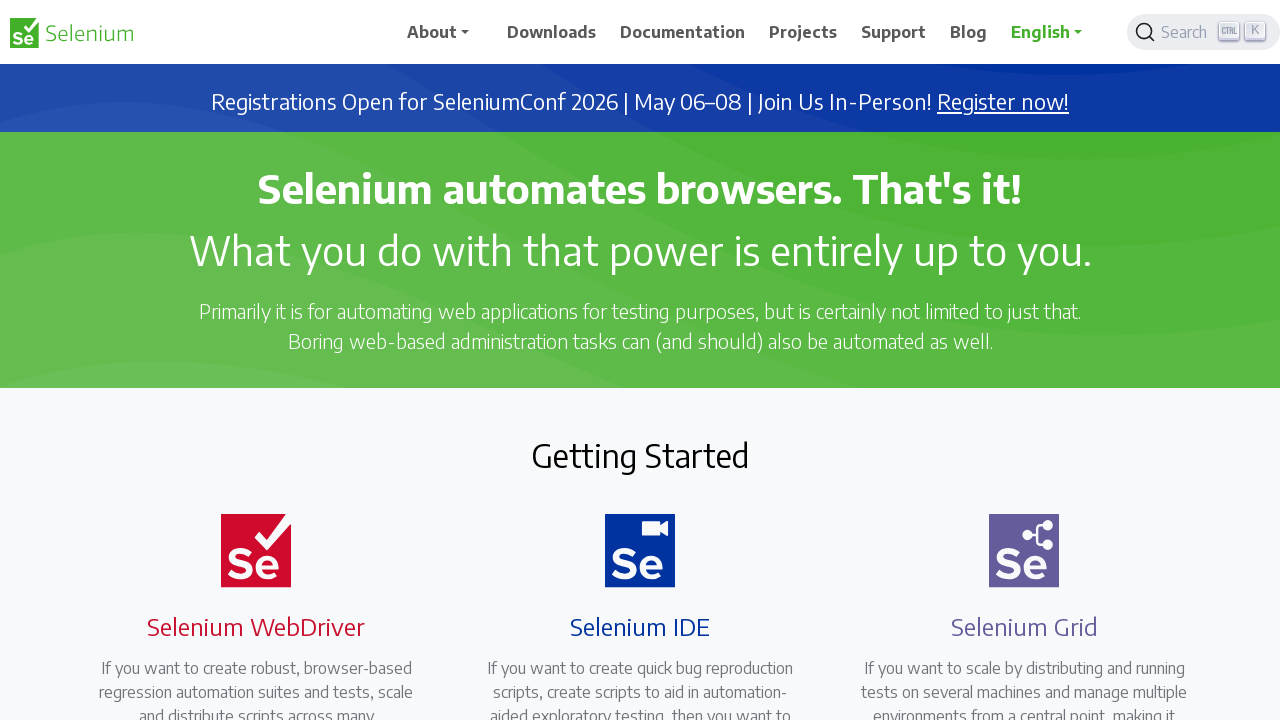

Waited for Selenium documentation page to fully load
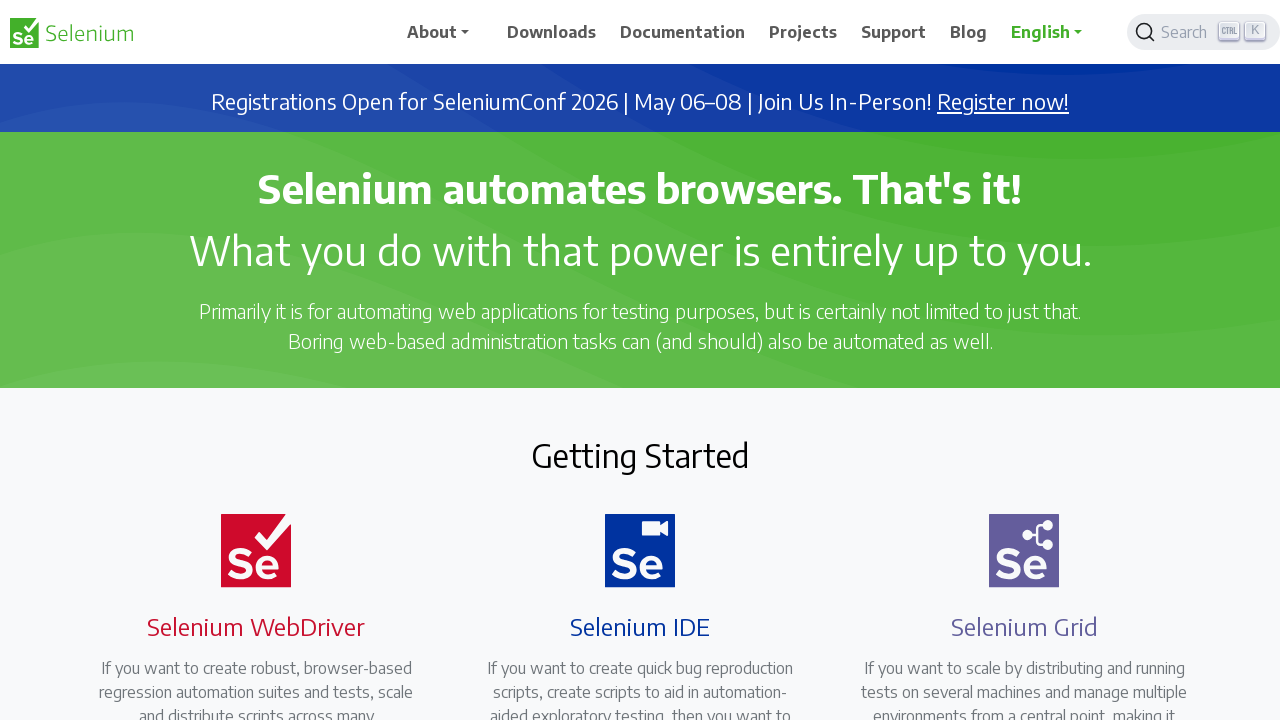

Scrolled vertically down by 1000px on Selenium documentation
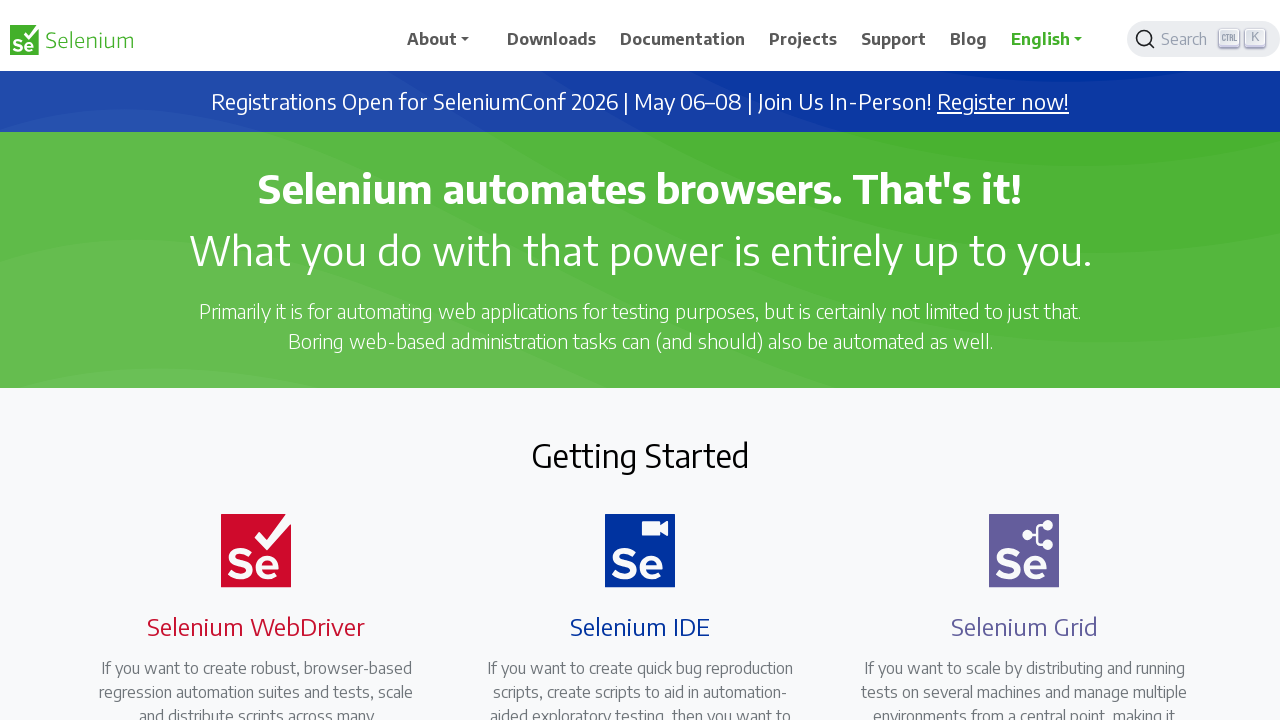

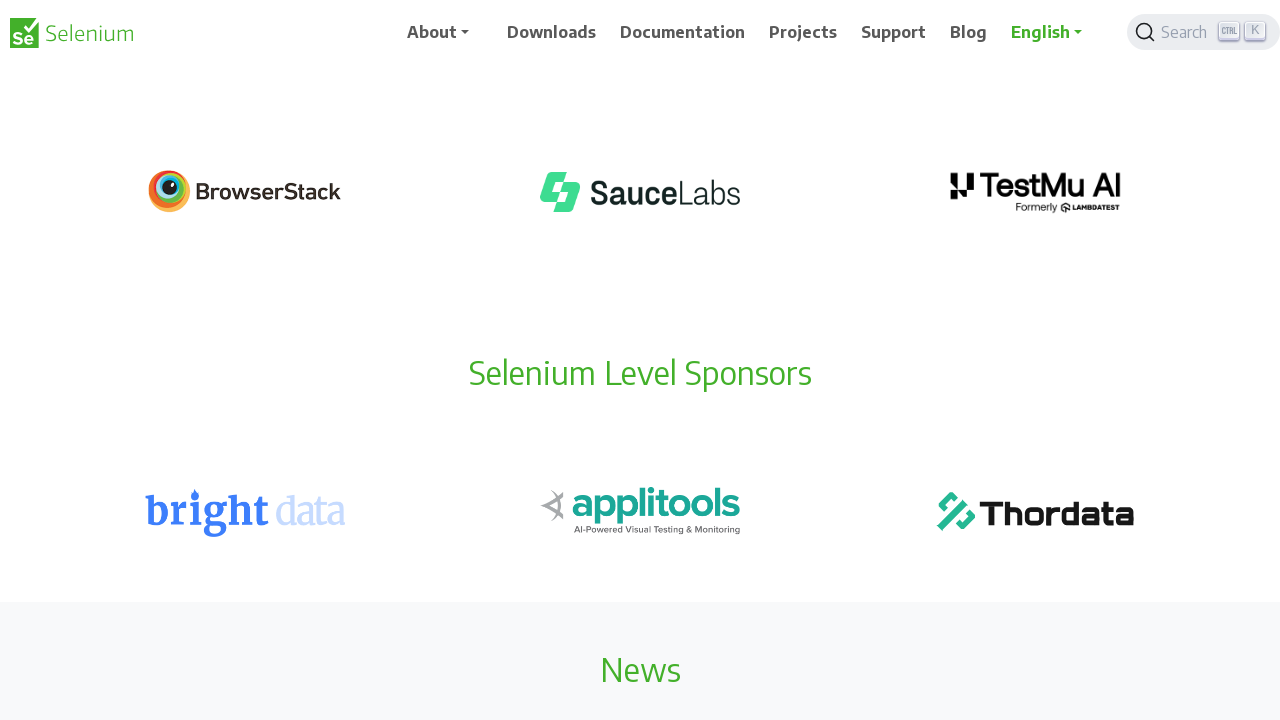